Tests the search functionality by searching for "phone" and verifying that products are found in the search results

Starting URL: https://www.testotomasyonu.com/

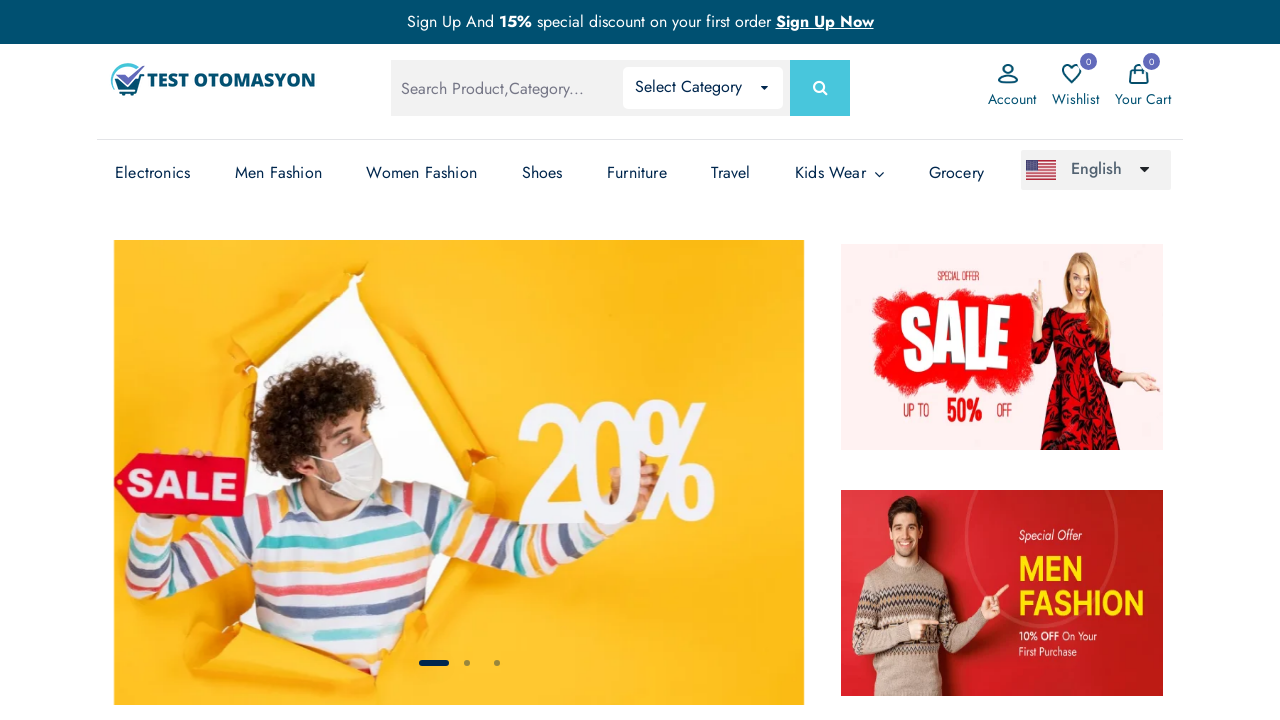

Filled search box with 'phone' on #global-search
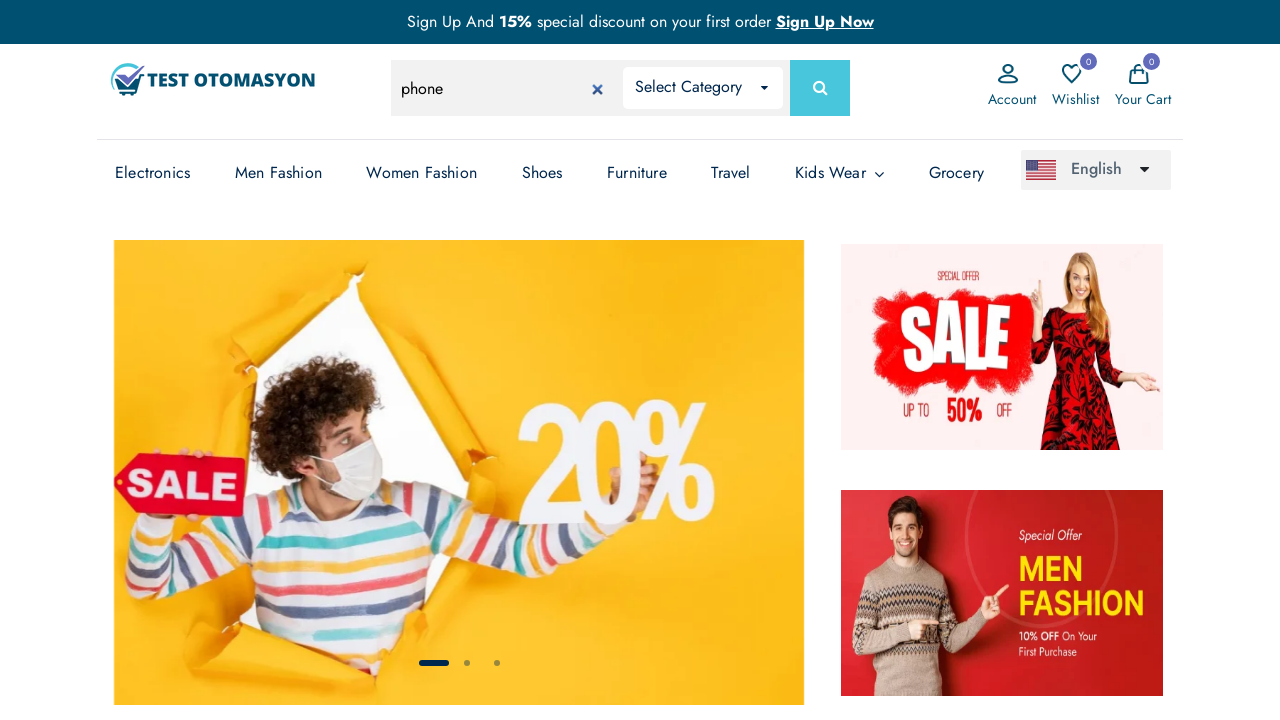

Pressed Enter to submit search for 'phone' on #global-search
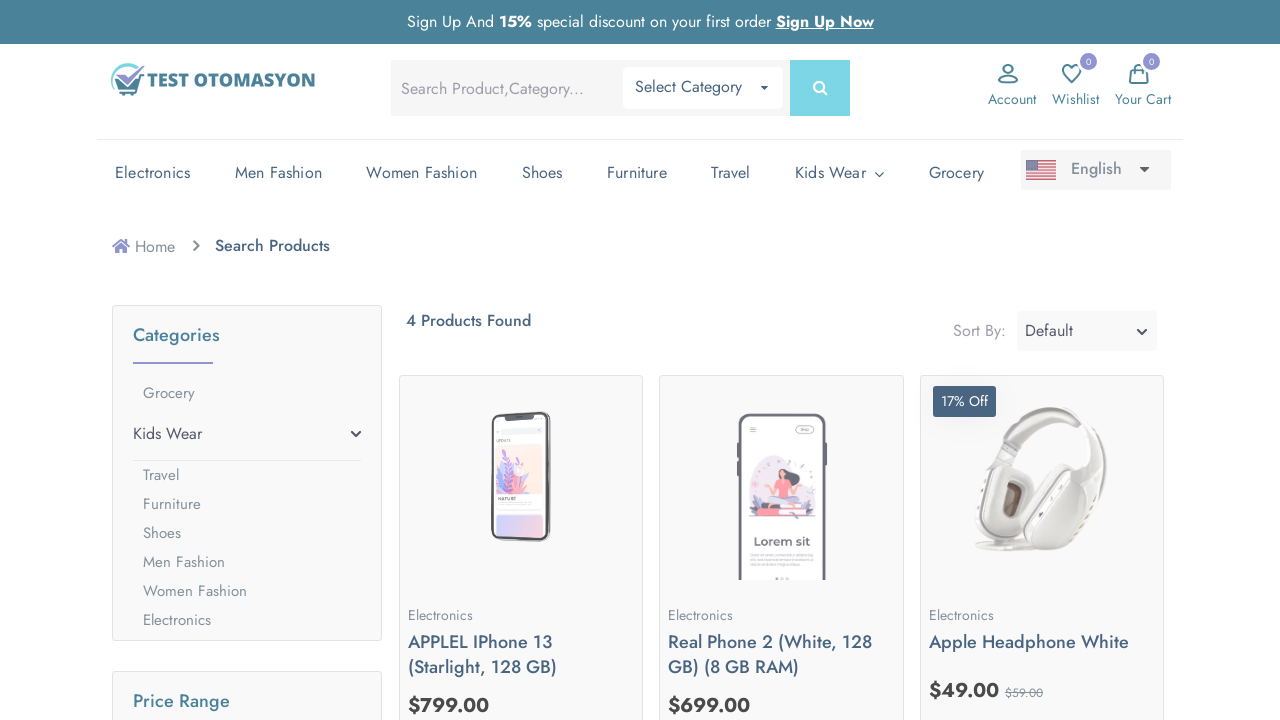

Search results loaded and product boxes appeared
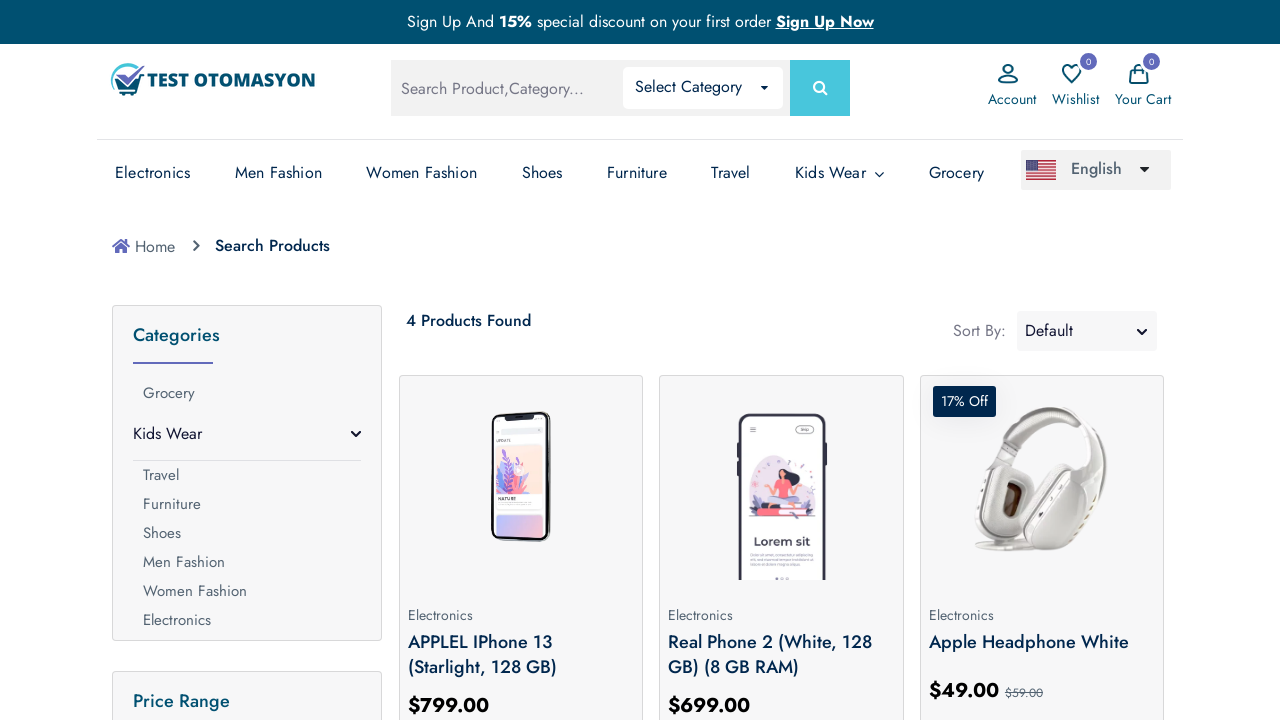

Located all product elements from search results
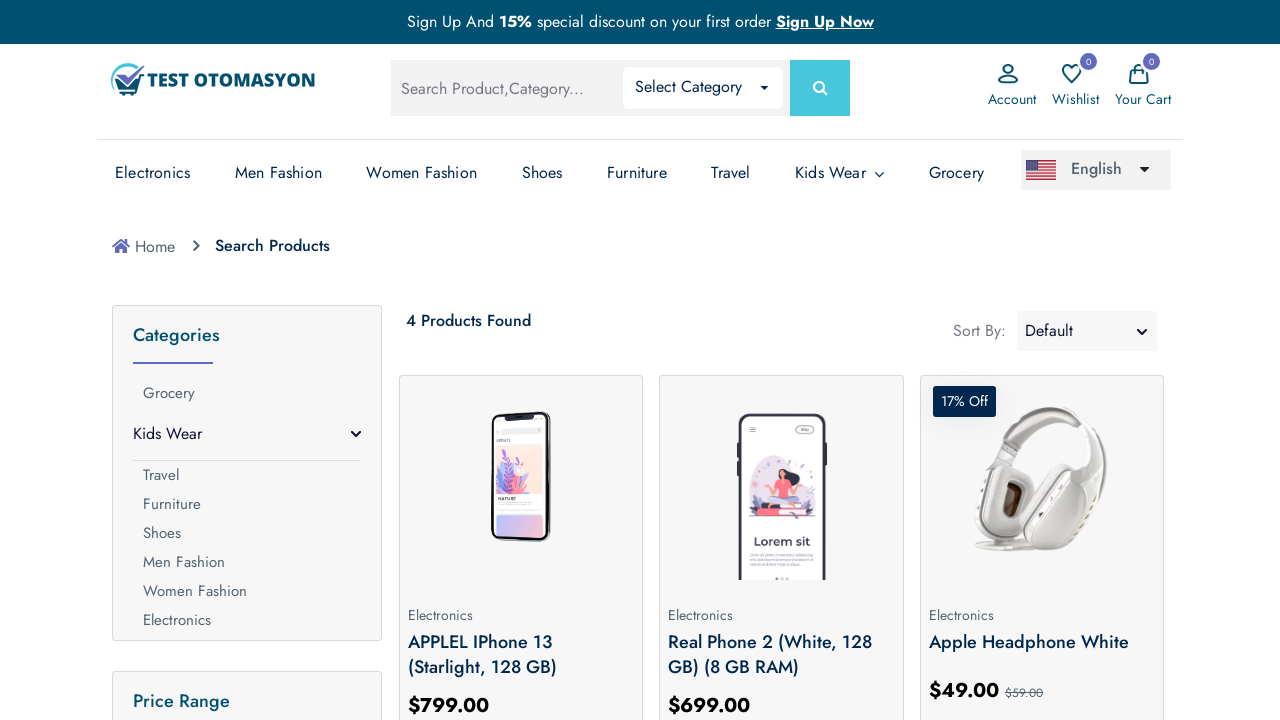

Verified that products were found in search results
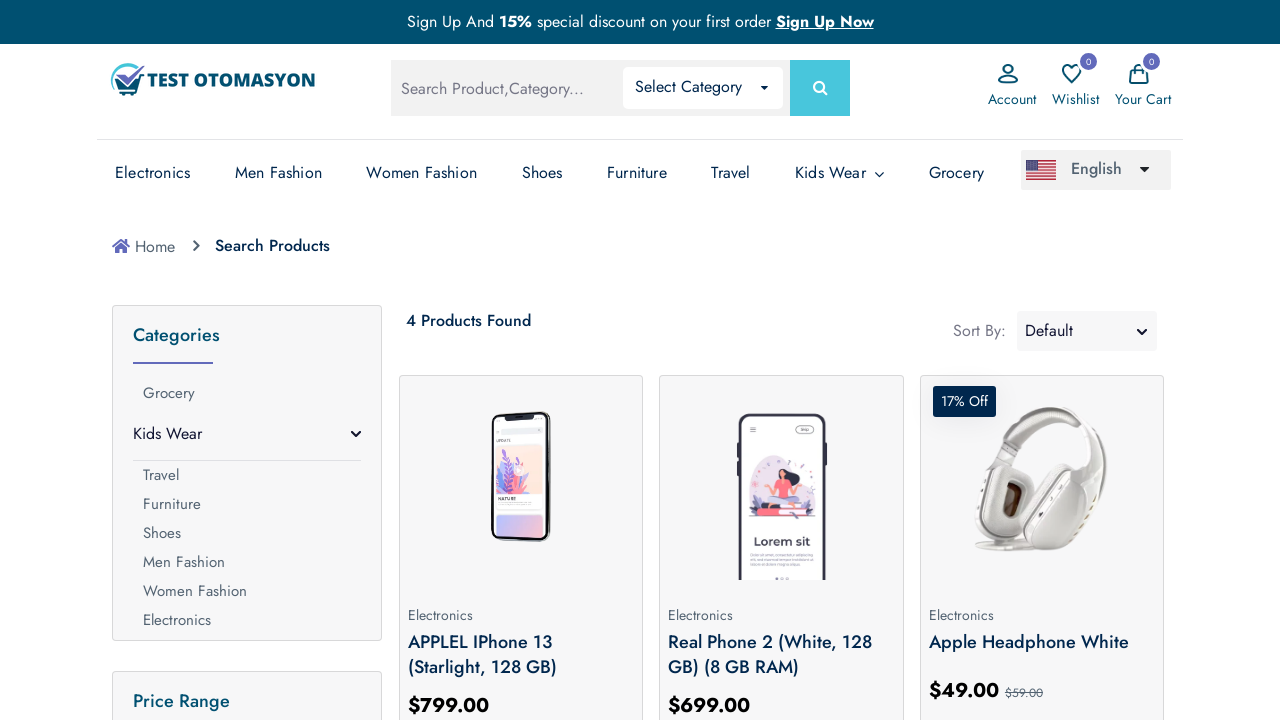

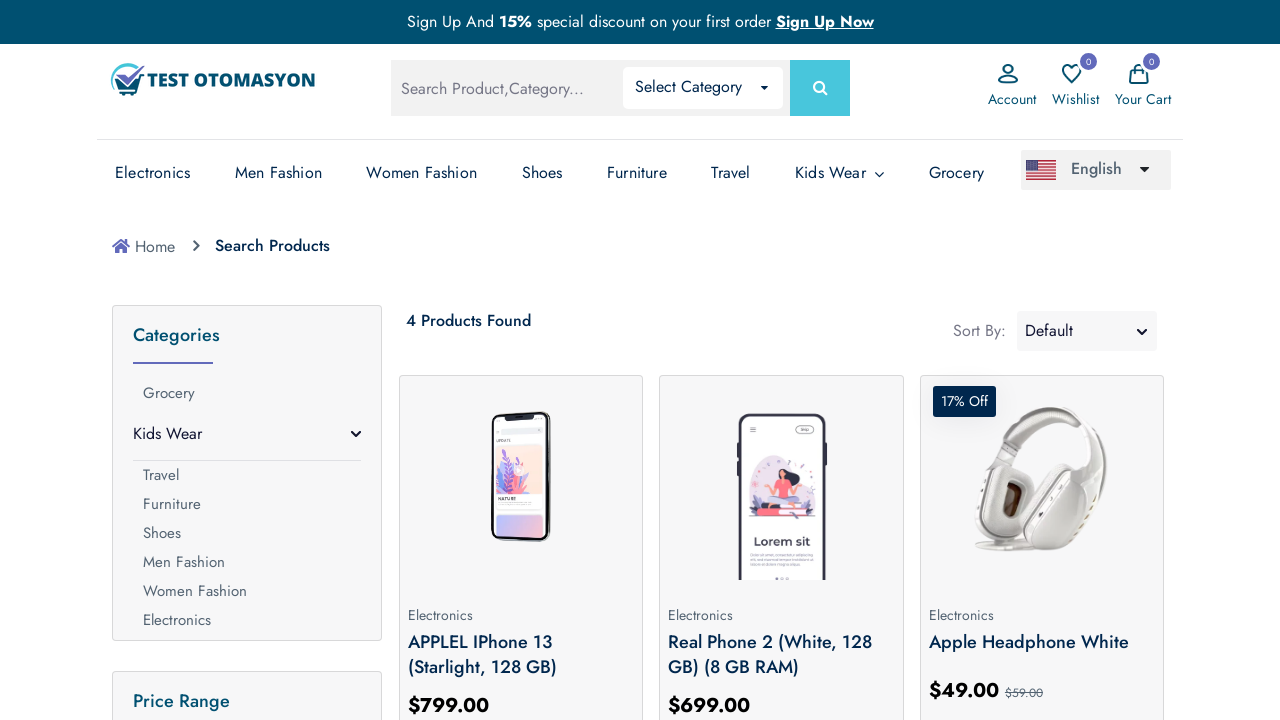